Tests drag and drop functionality by dragging the "Drag me" element and dropping it onto the "Drop here" target, then verifies the text changes to "Dropped!"

Starting URL: https://demoqa.com/droppable

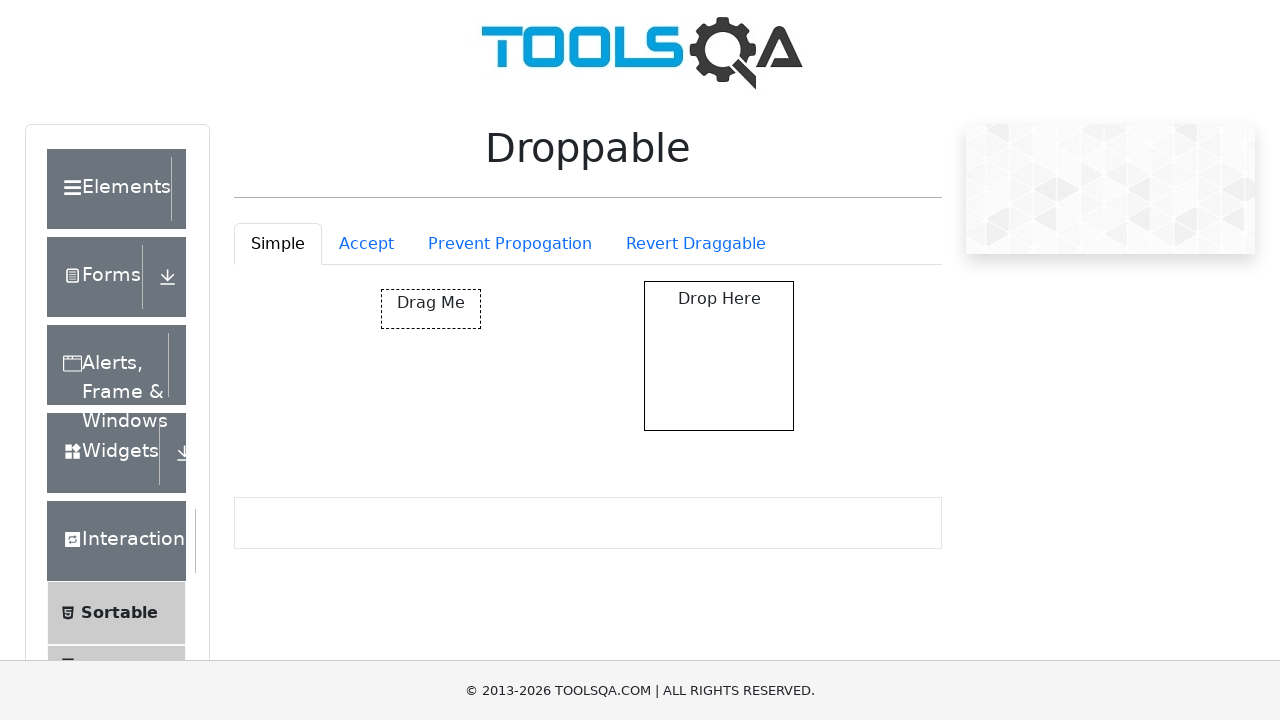

Located the draggable 'Drag me' element
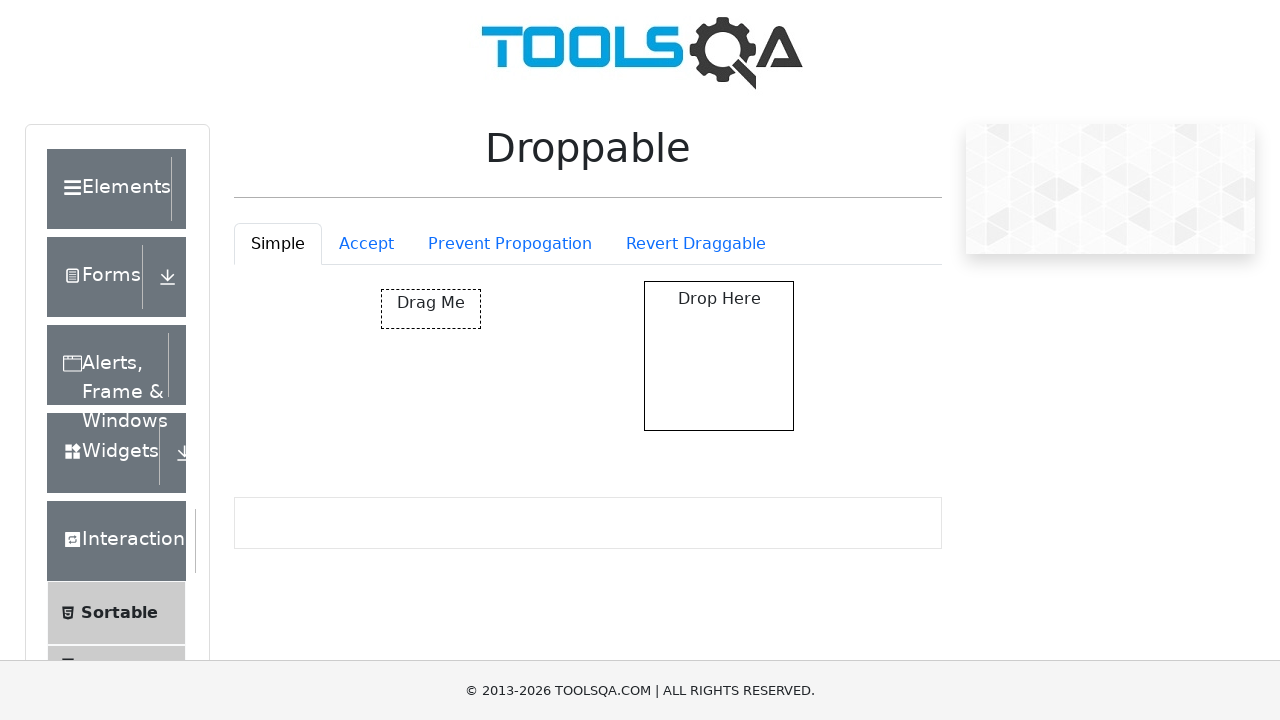

Located the drop target 'Drop here' element
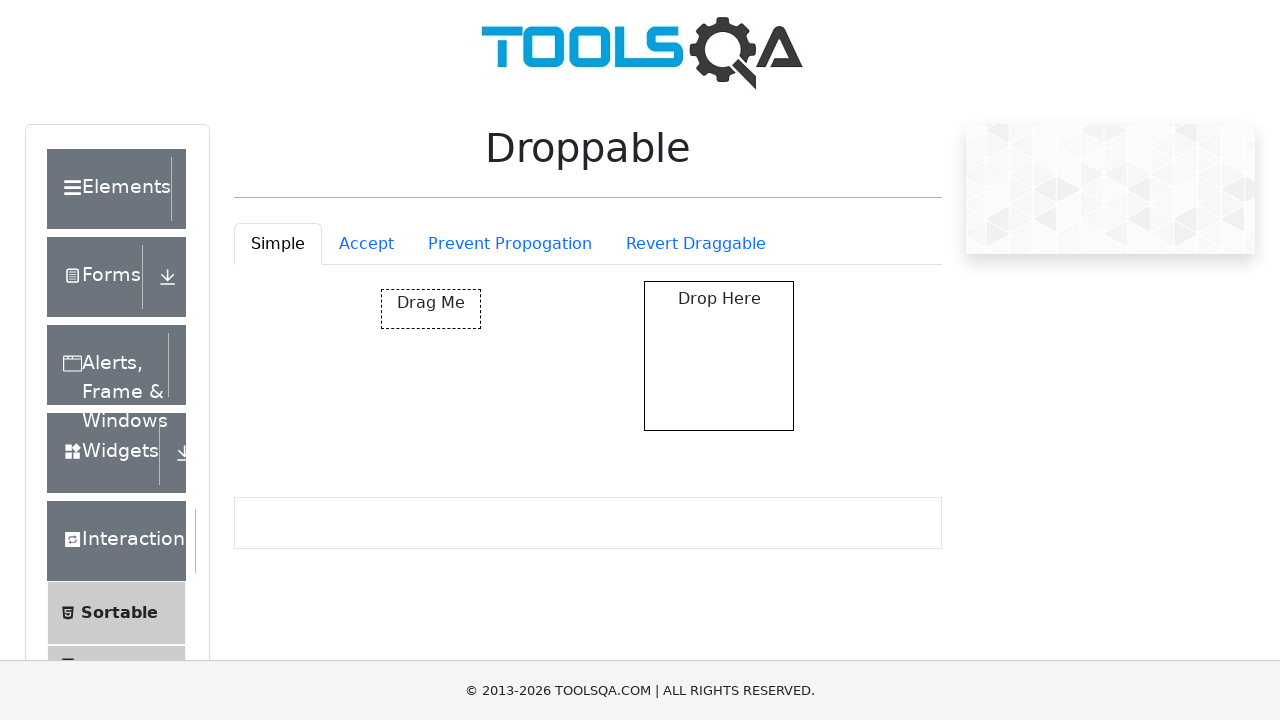

Dragged 'Drag me' element and dropped it onto 'Drop here' target at (719, 356)
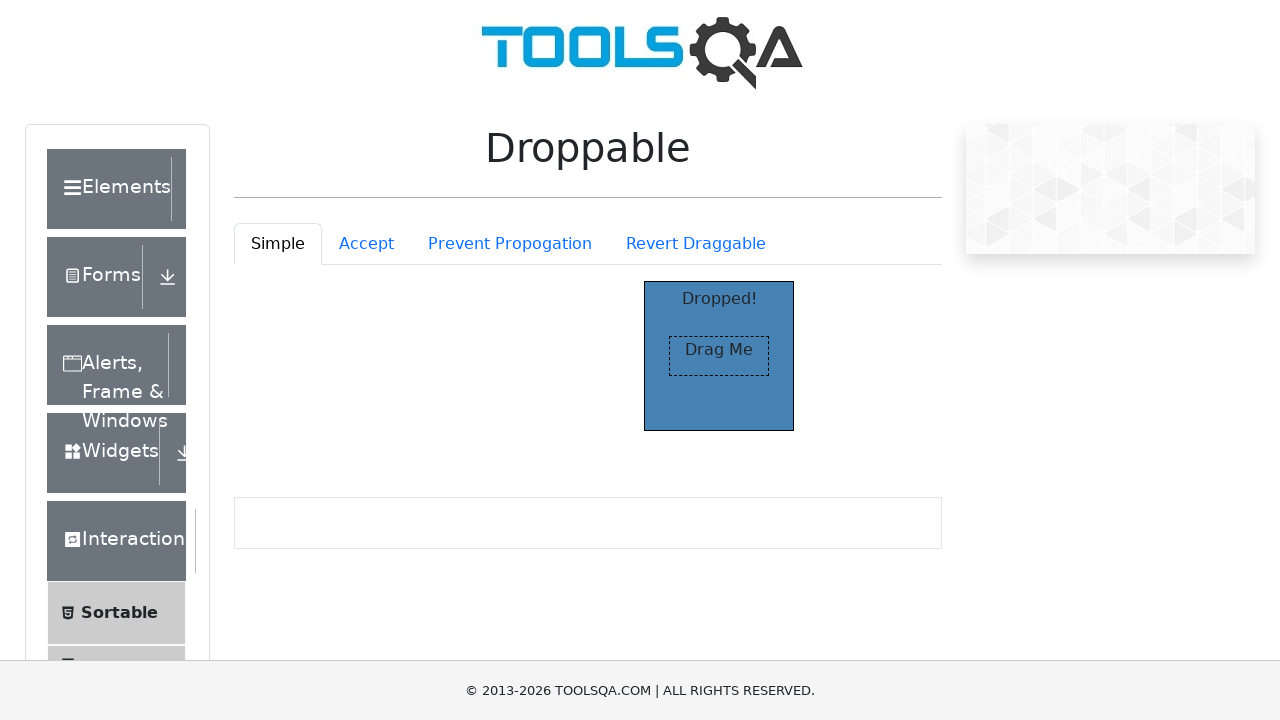

Waited for 'Dropped!' text to appear
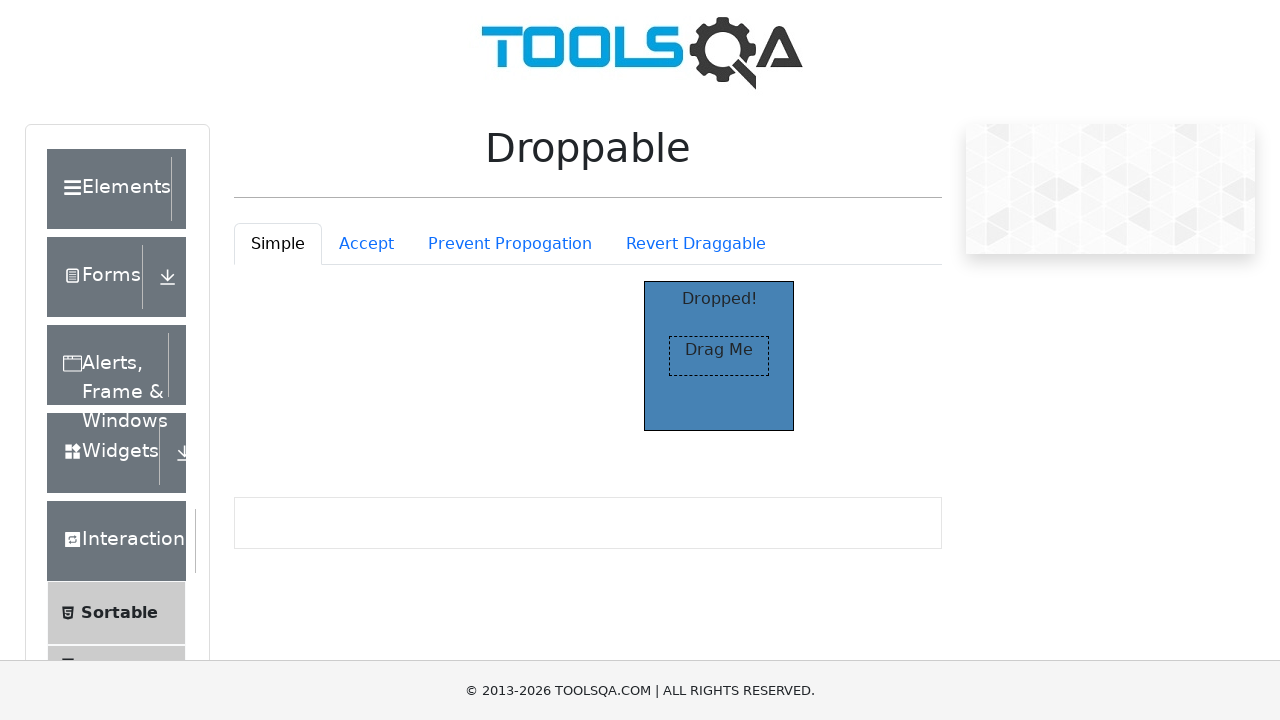

Retrieved the text content of the dropped element
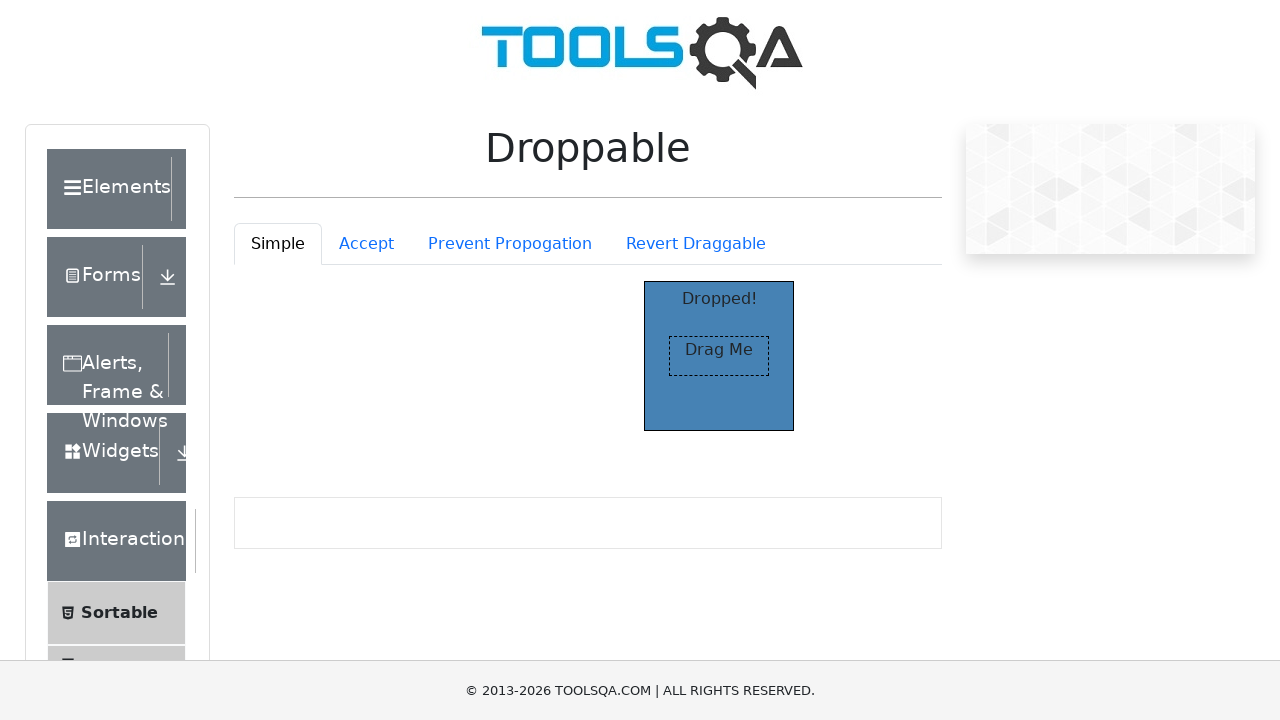

Verified that the drop target text is 'Dropped!'
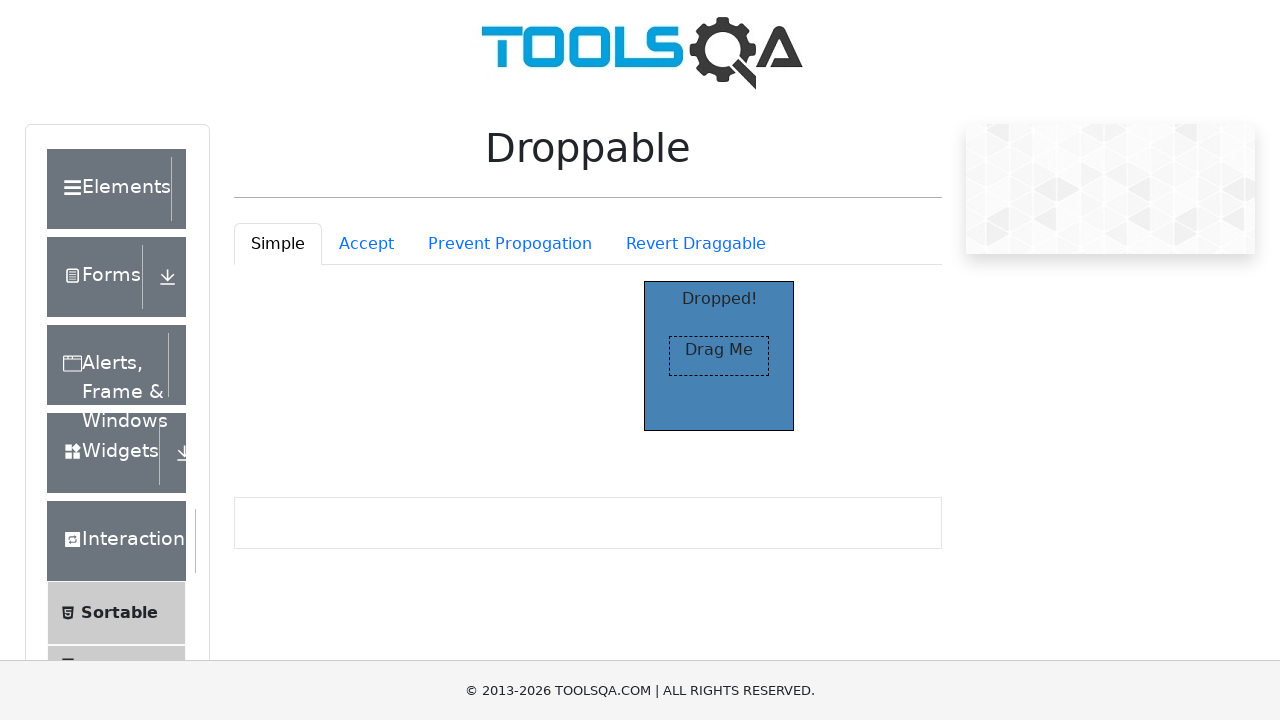

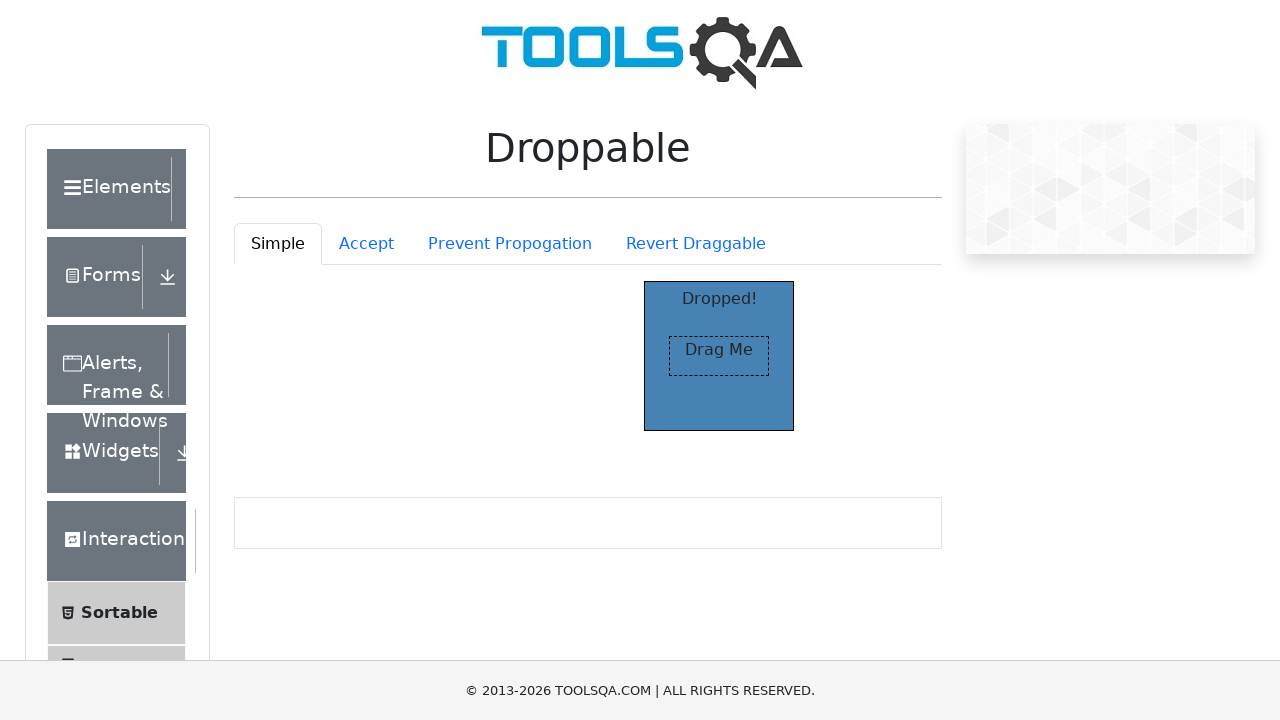